Tests dropdown selection functionality including single-select and multi-select dropdowns by selecting options using different methods (by value, index, and visible text), then navigates to a Bootstrap dropdown demo page.

Starting URL: https://www.hyrtutorials.com/p/html-dropdown-elements-practice.html

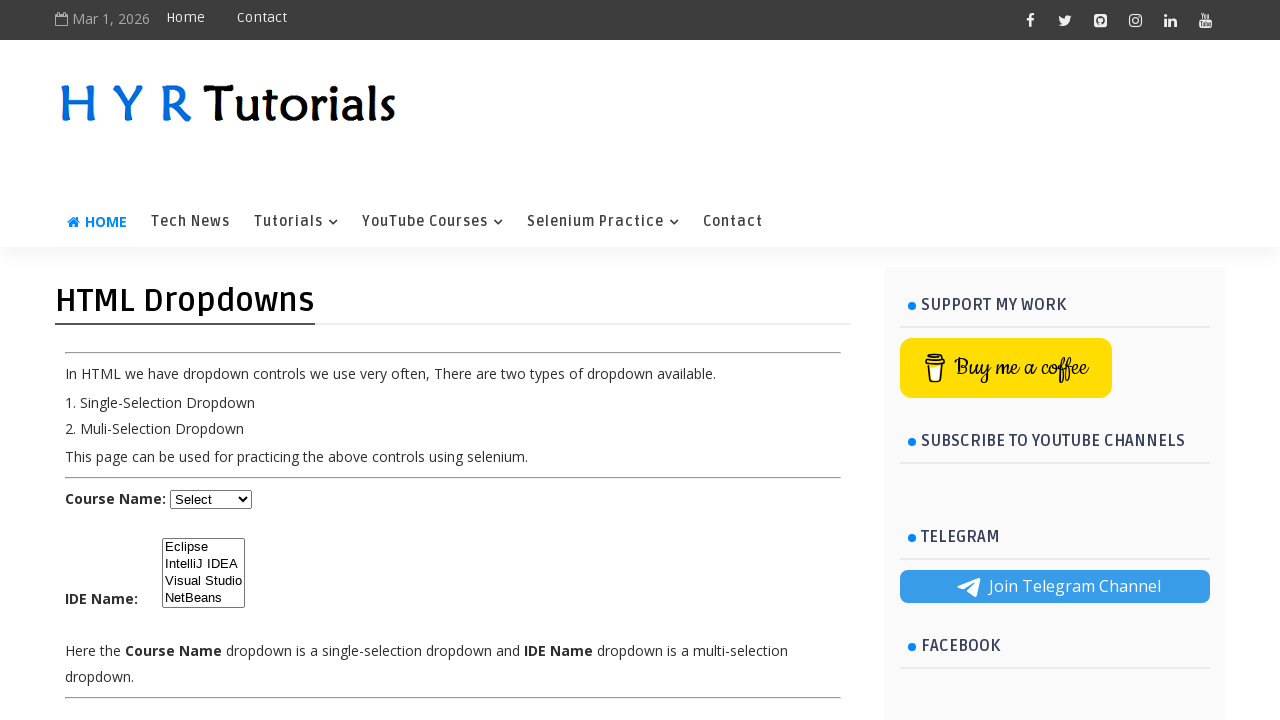

Selected 'Java' from single-select dropdown by value on #course
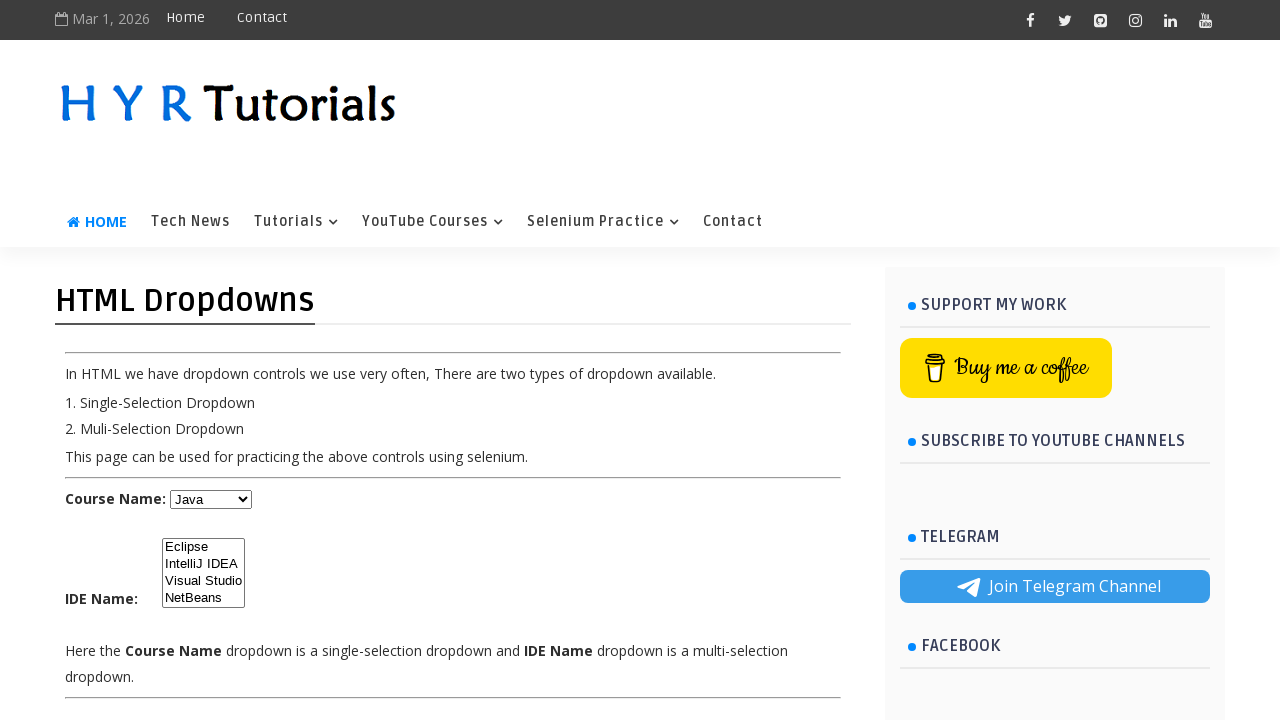

Selected dropdown option at index 3 on #course
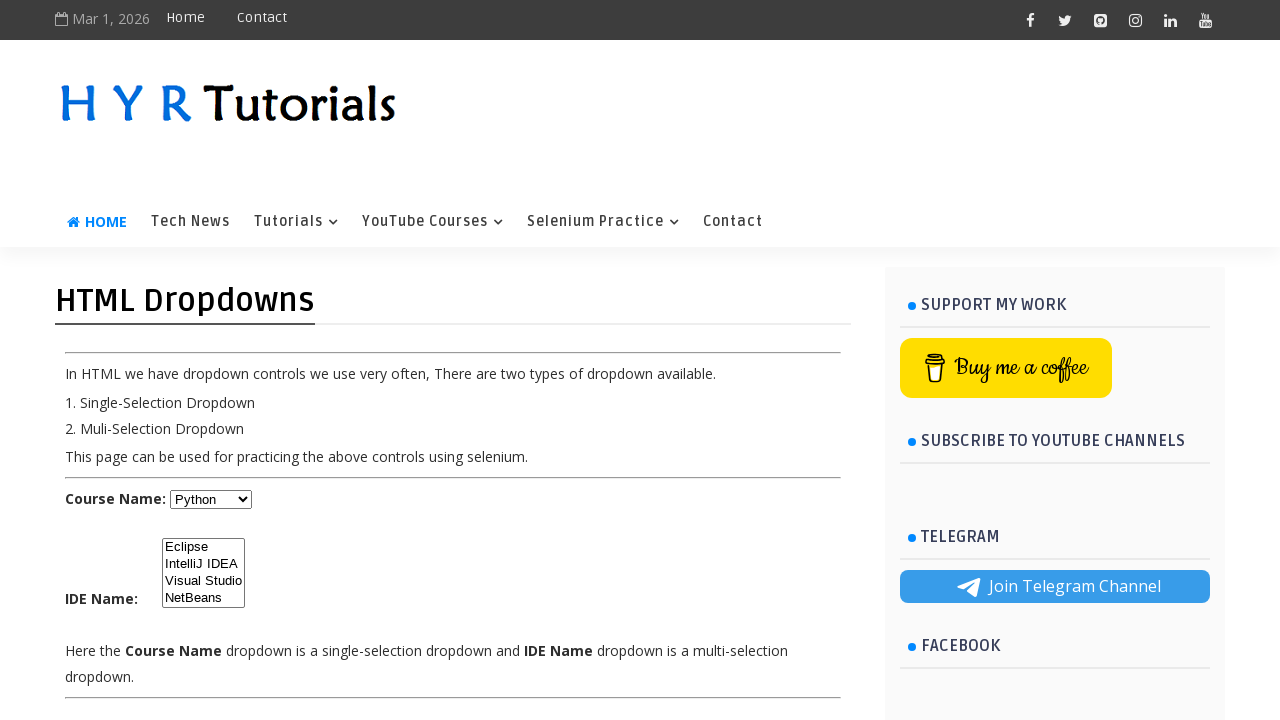

Selected 'Dot Net' from single-select dropdown by visible text on #course
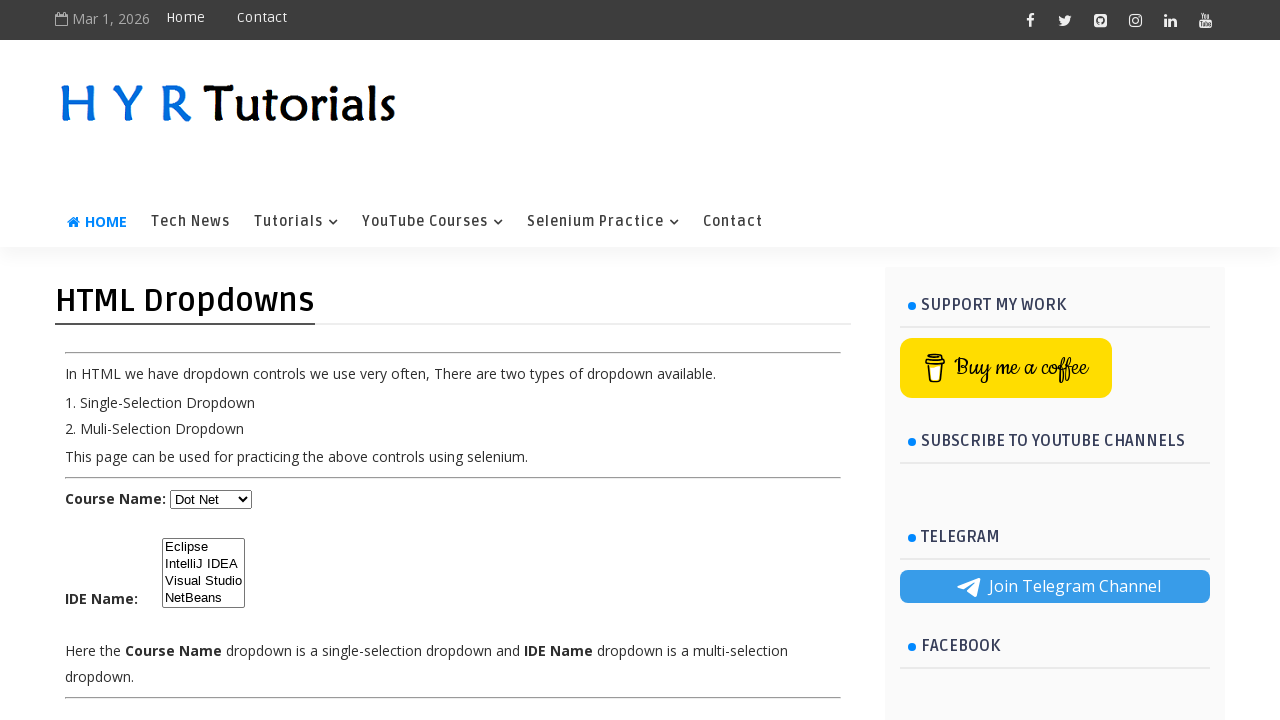

Selected option at index 2 from multi-select dropdown on #ide
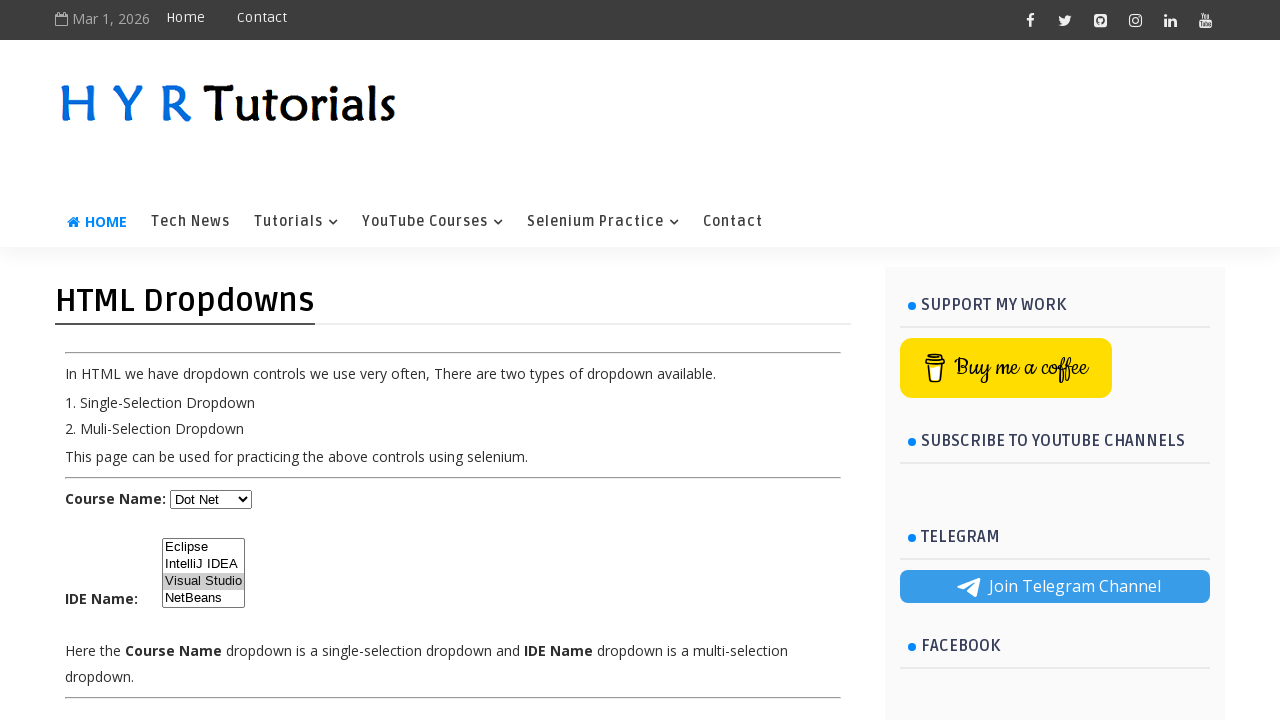

Selected 'IntelliJ' from multi-select dropdown by value on #ide
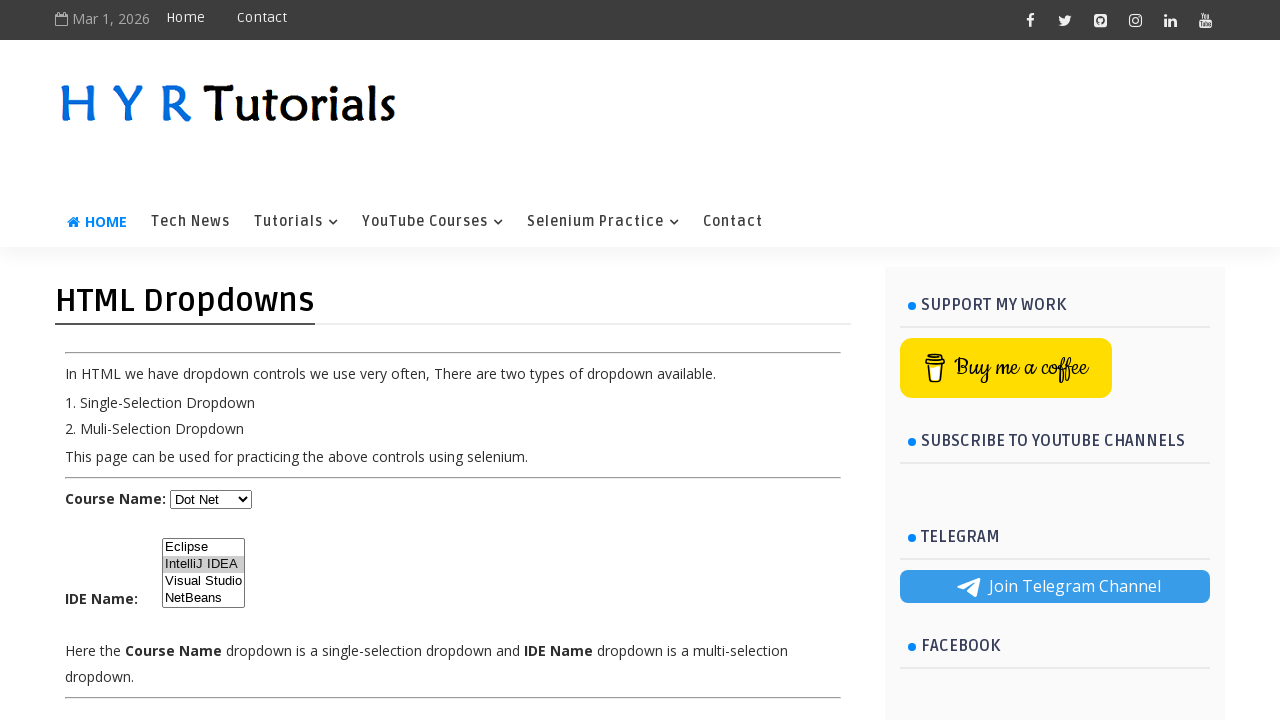

Selected 'NetBeans' from multi-select dropdown by visible text on #ide
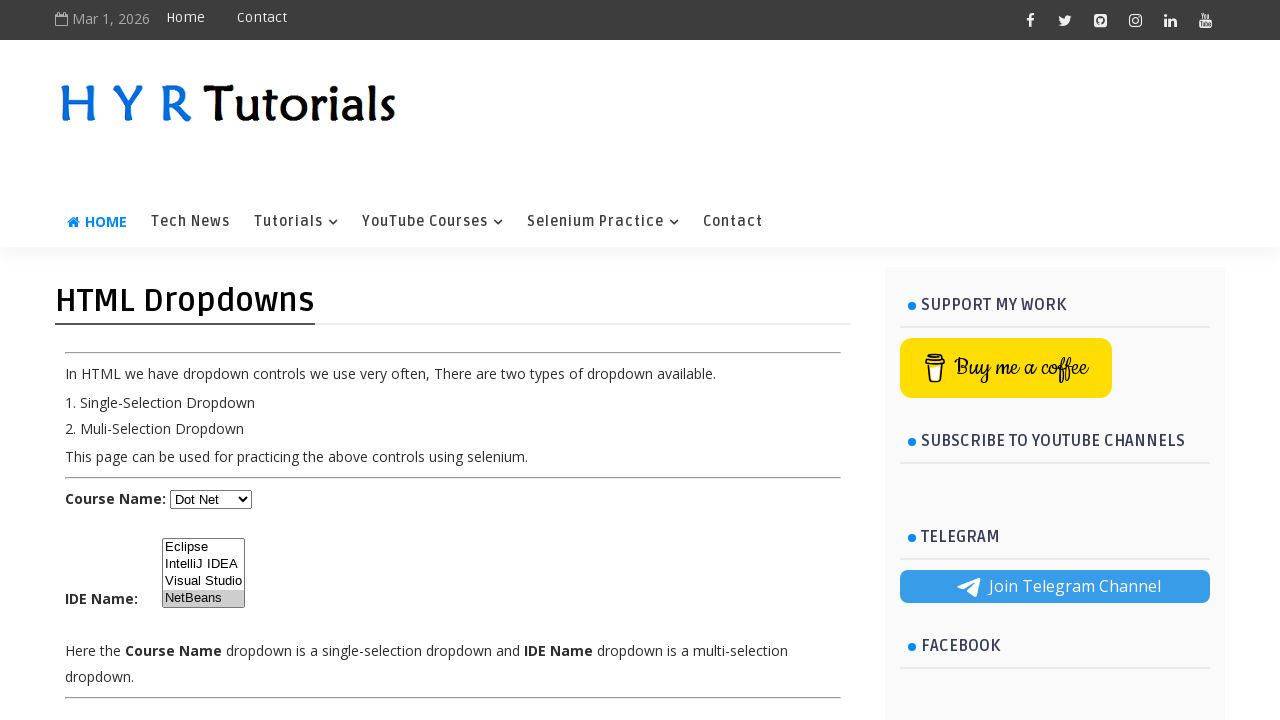

Navigated to Bootstrap dropdown demo page
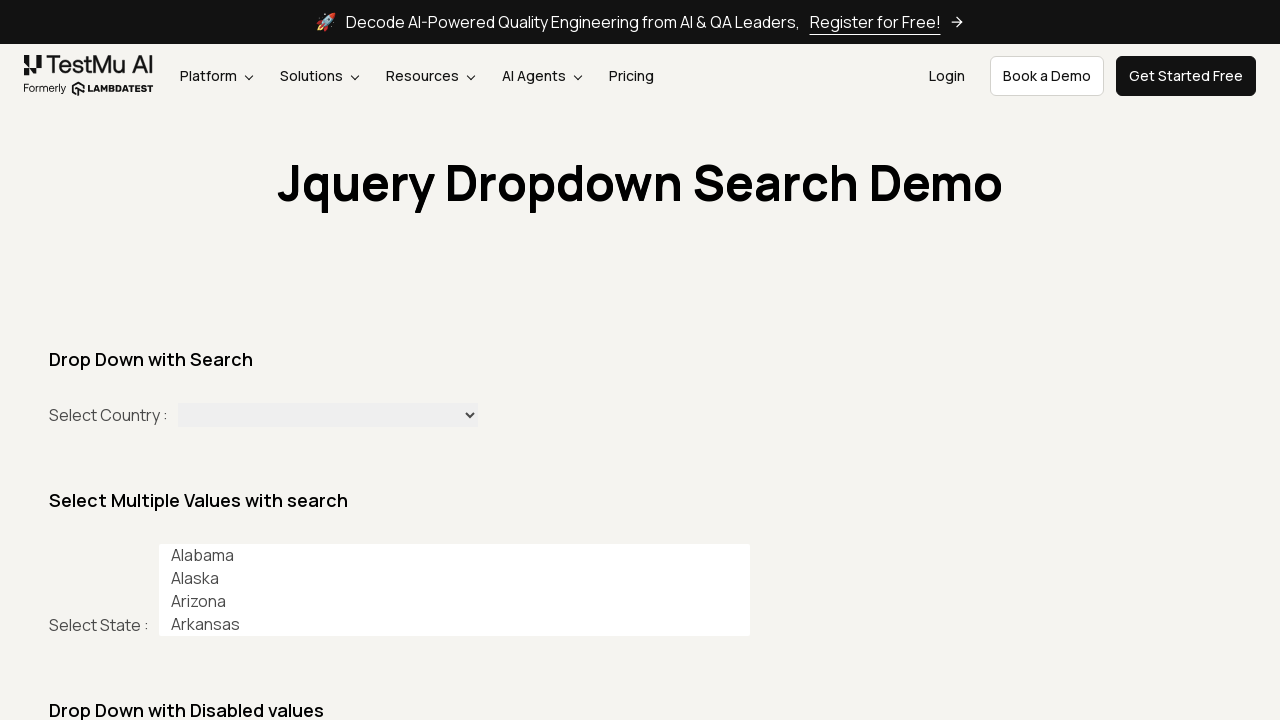

Bootstrap dropdown demo page loaded
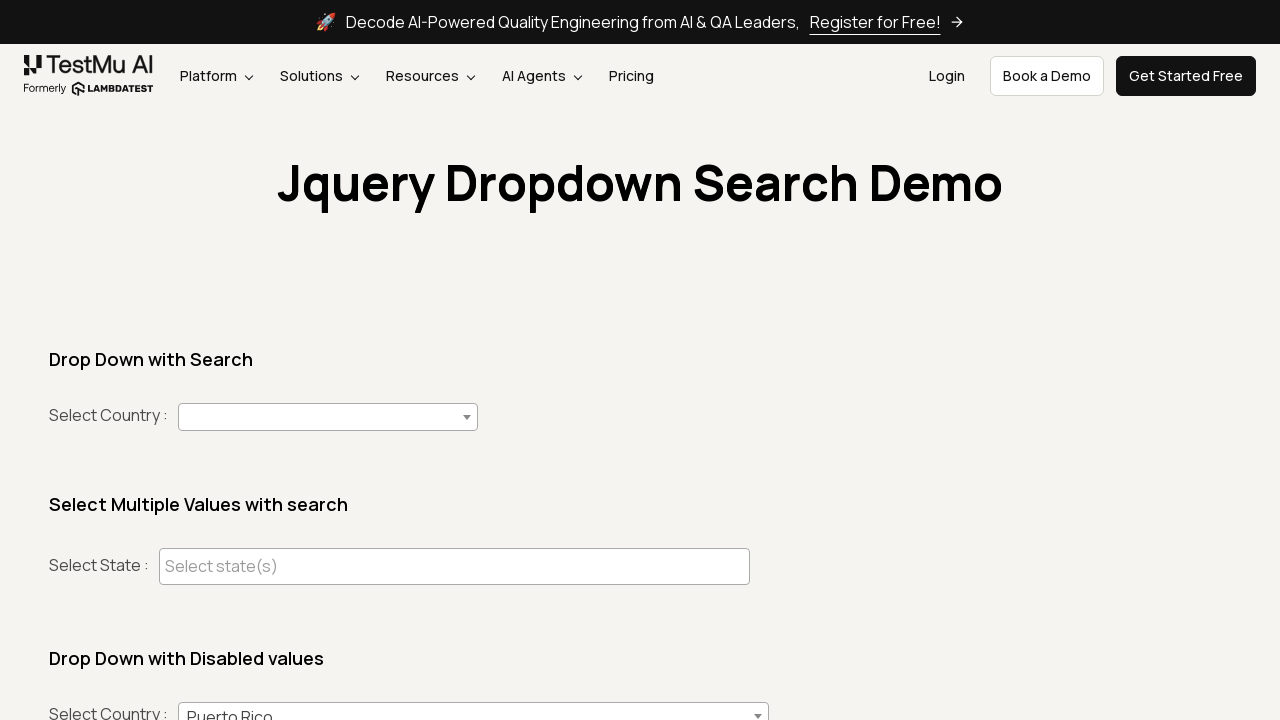

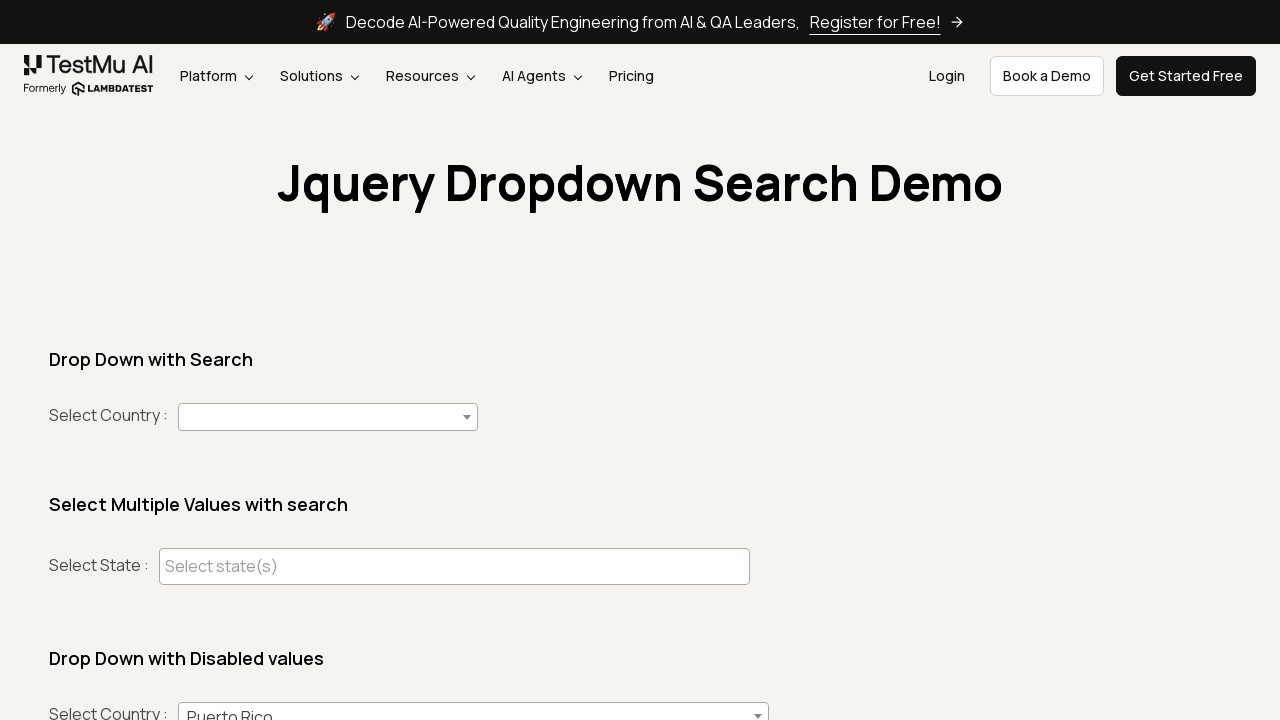